Tests checkbox functionality by clicking to check and uncheck a checkbox, and verifying the selection state

Starting URL: https://rahulshettyacademy.com/AutomationPractice/

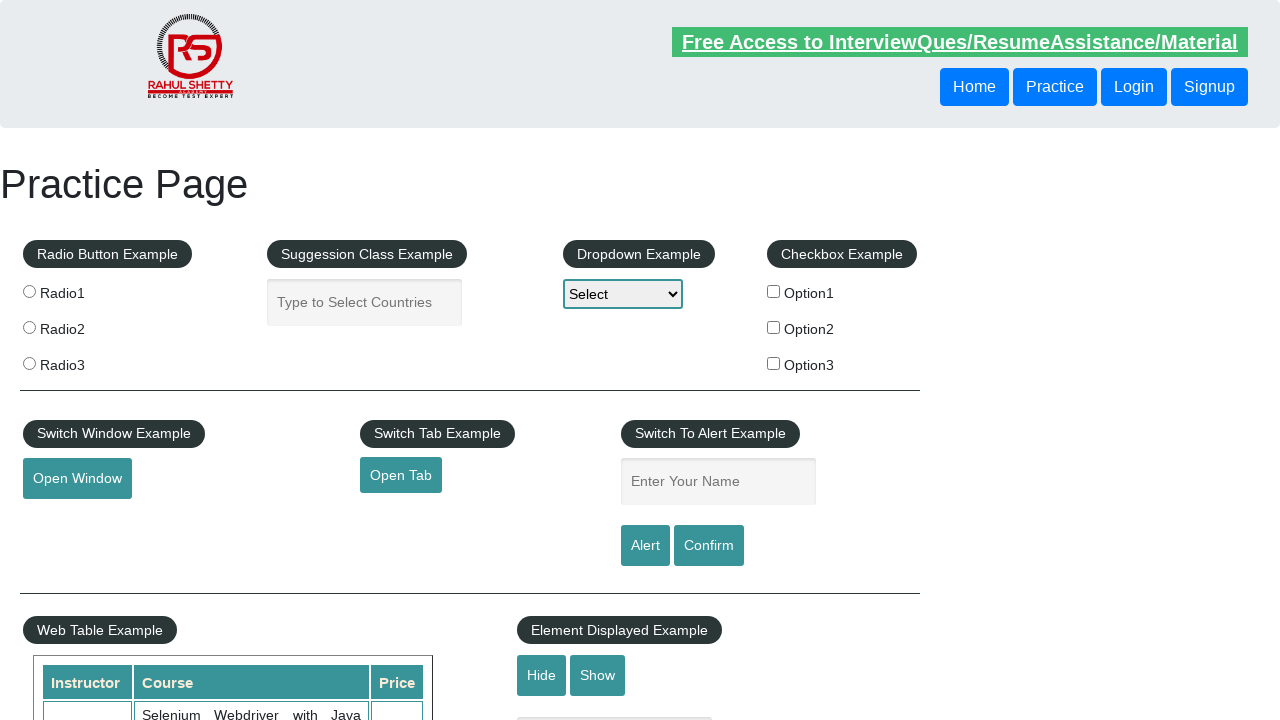

Clicked the first checkbox to check it at (774, 291) on xpath=//div[@id='checkbox-example']/fieldset/label[1]/input
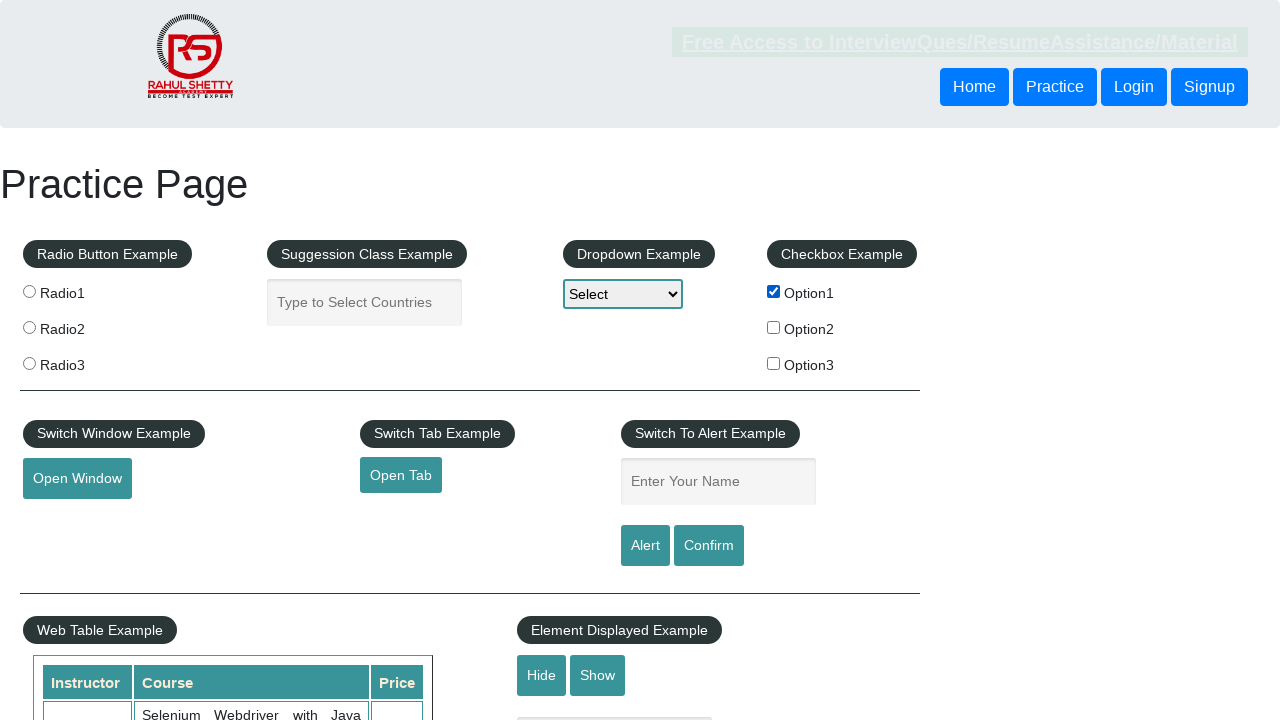

Verified that the first checkbox is checked
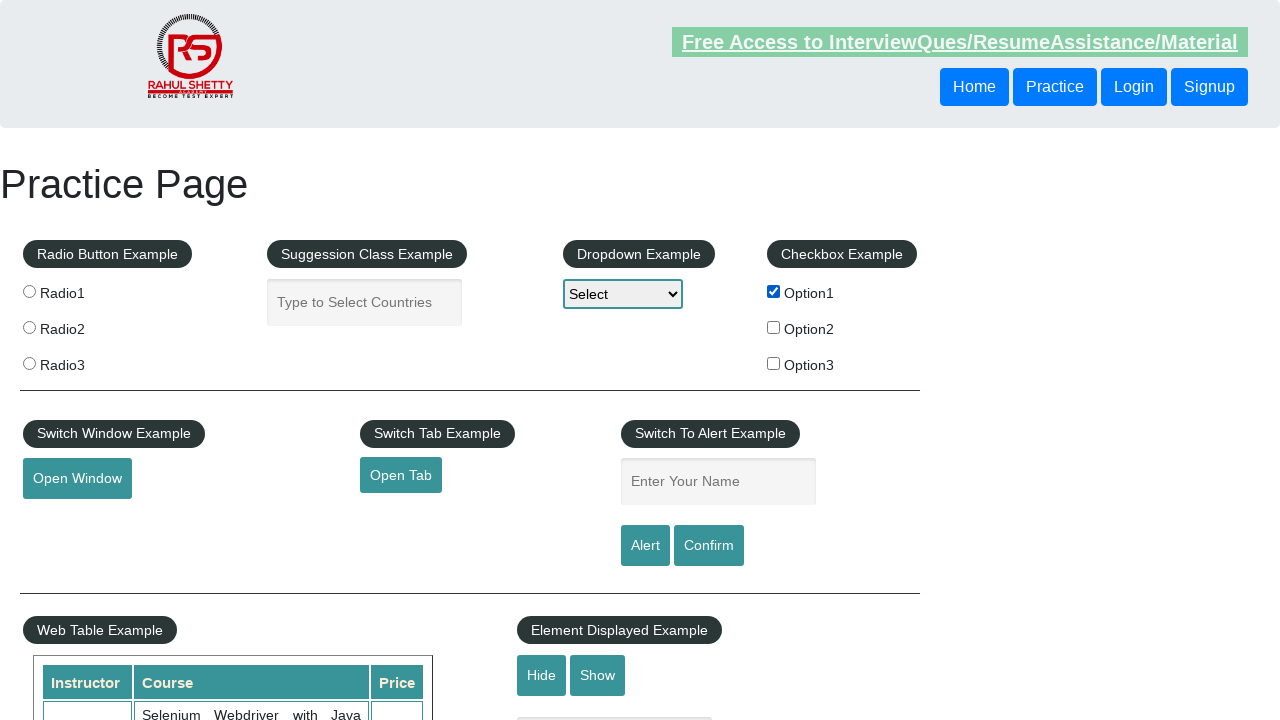

Clicked the first checkbox again to uncheck it at (774, 291) on xpath=//div[@id='checkbox-example']/fieldset/label[1]/input
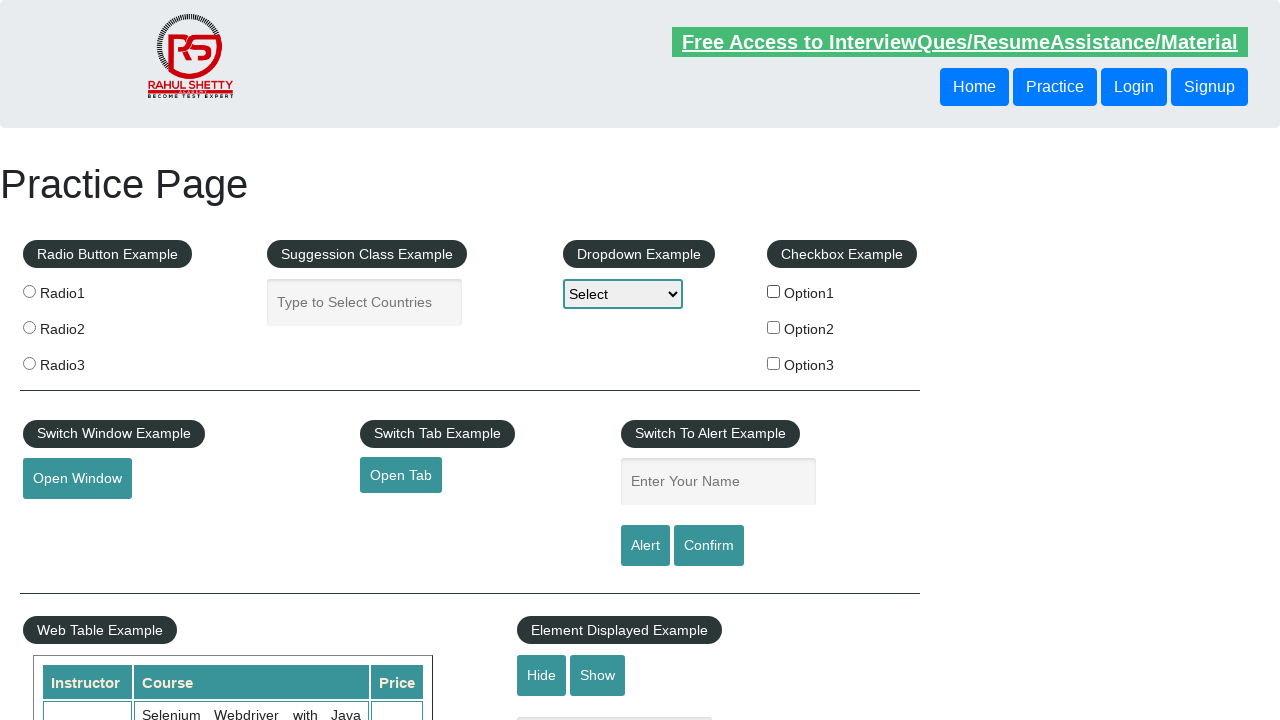

Verified that the first checkbox is unchecked
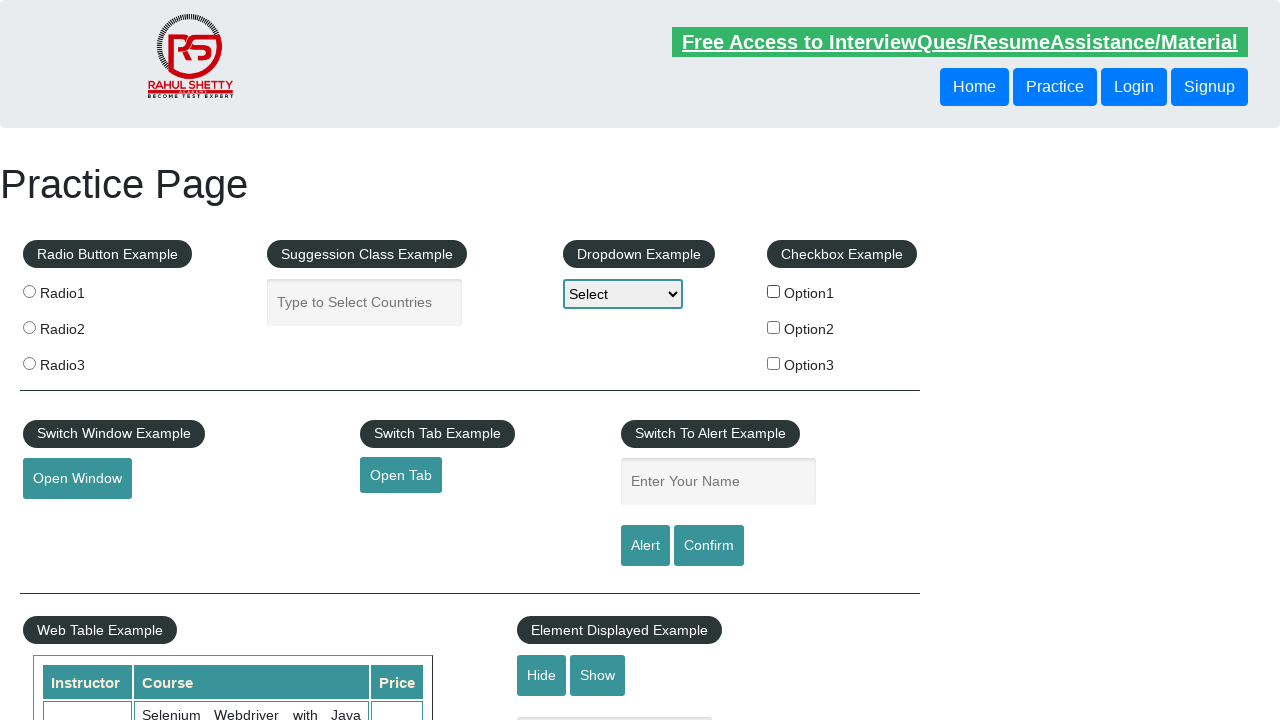

Verified that there are 3 checkboxes total
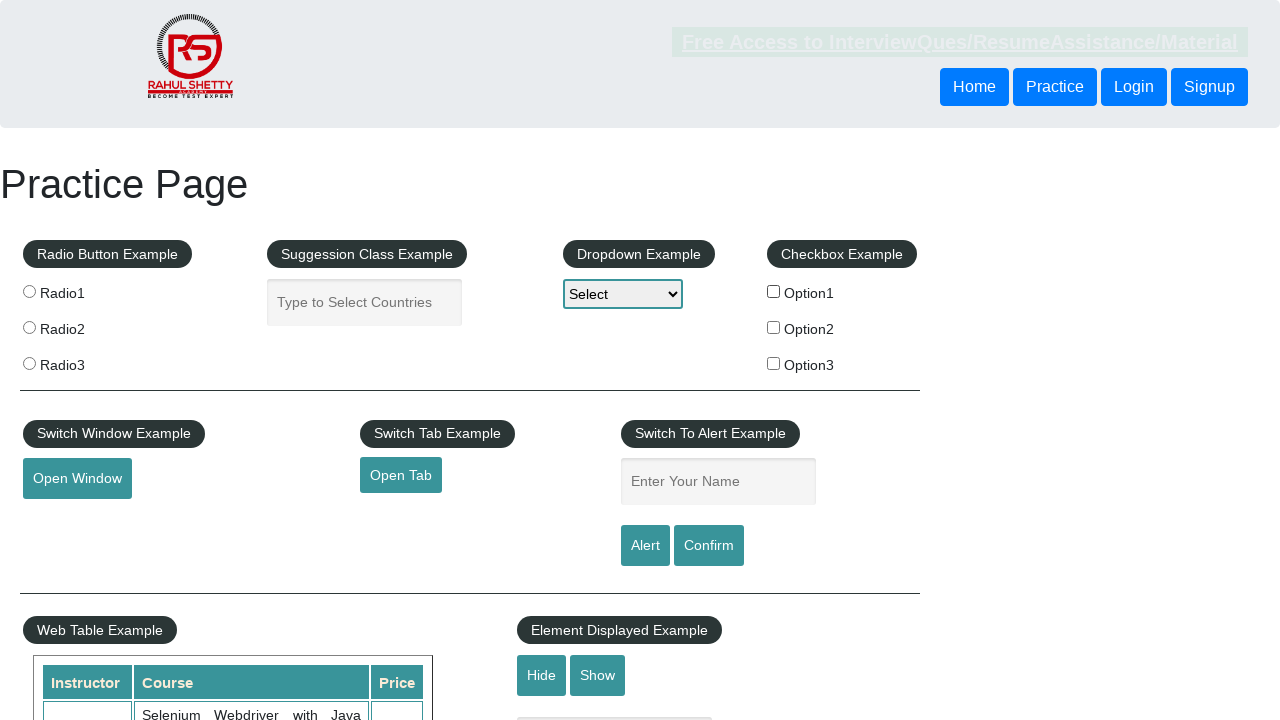

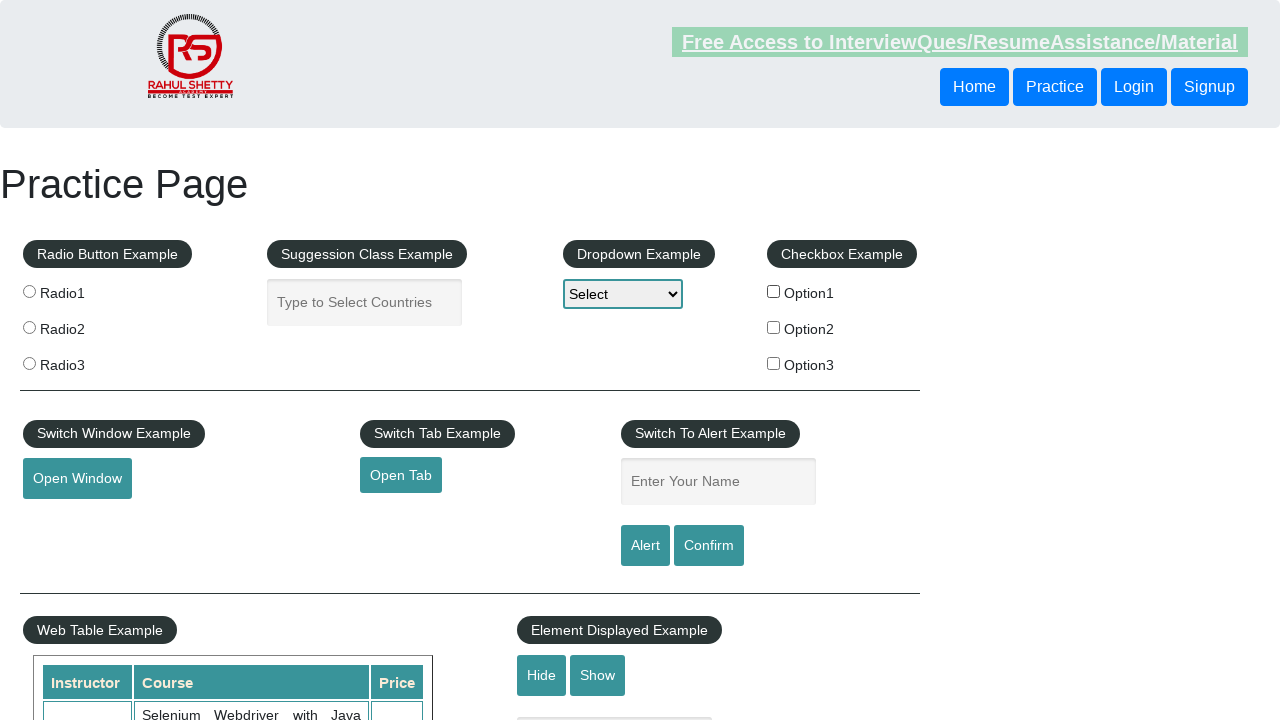